Tests that attempting to login with a locked out user account displays the appropriate locked out error message

Starting URL: https://www.saucedemo.com/

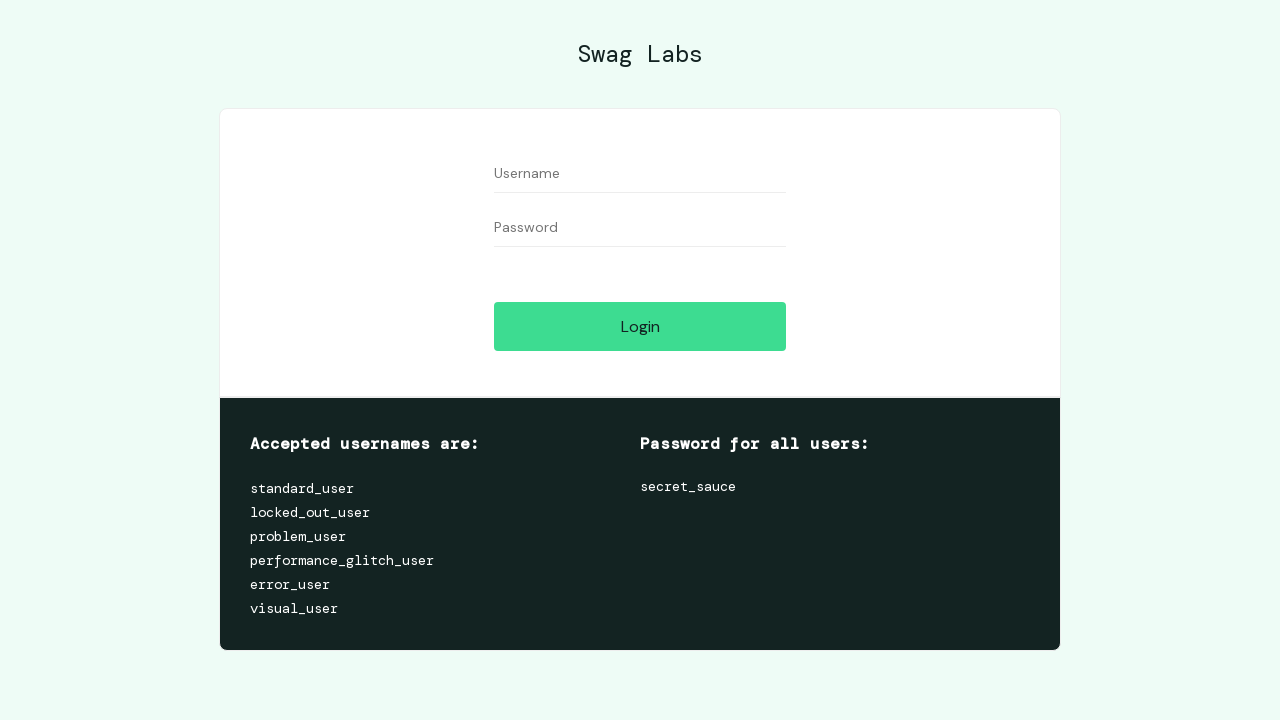

Entered locked_out_user in username field on #user-name
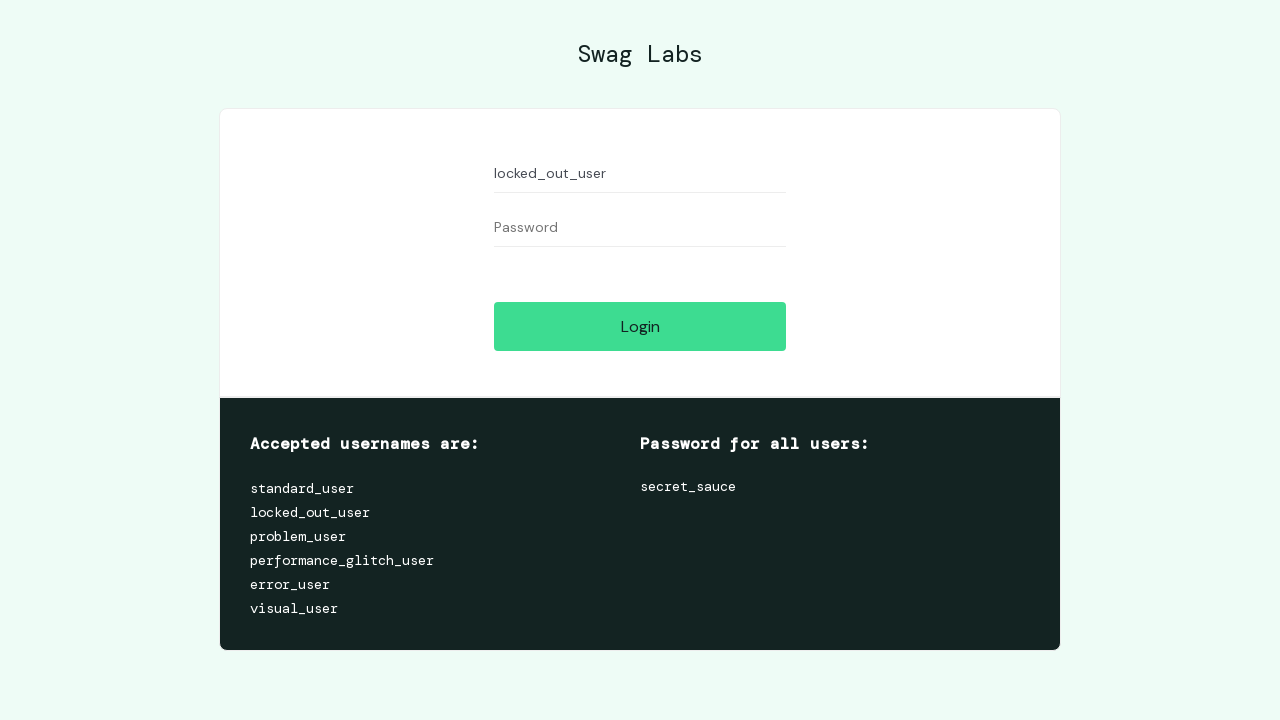

Entered password in password field on #password
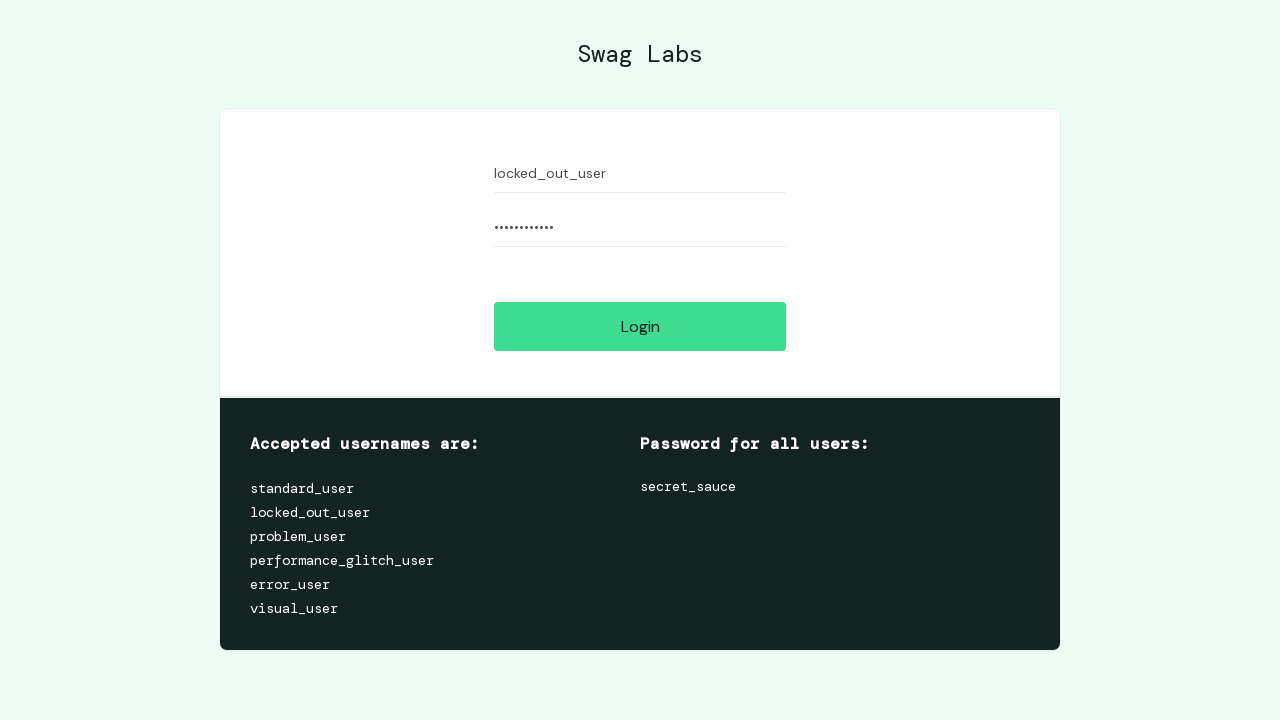

Clicked login button at (640, 326) on #login-button
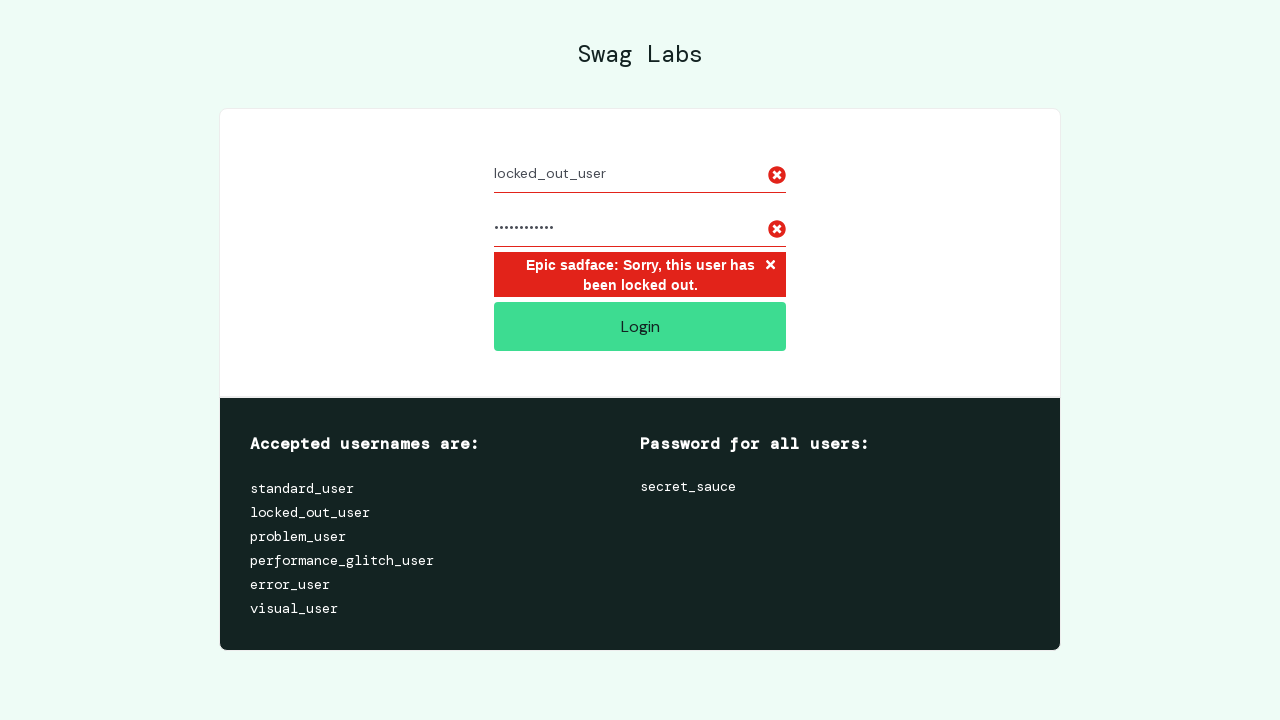

Locked out user error message appeared
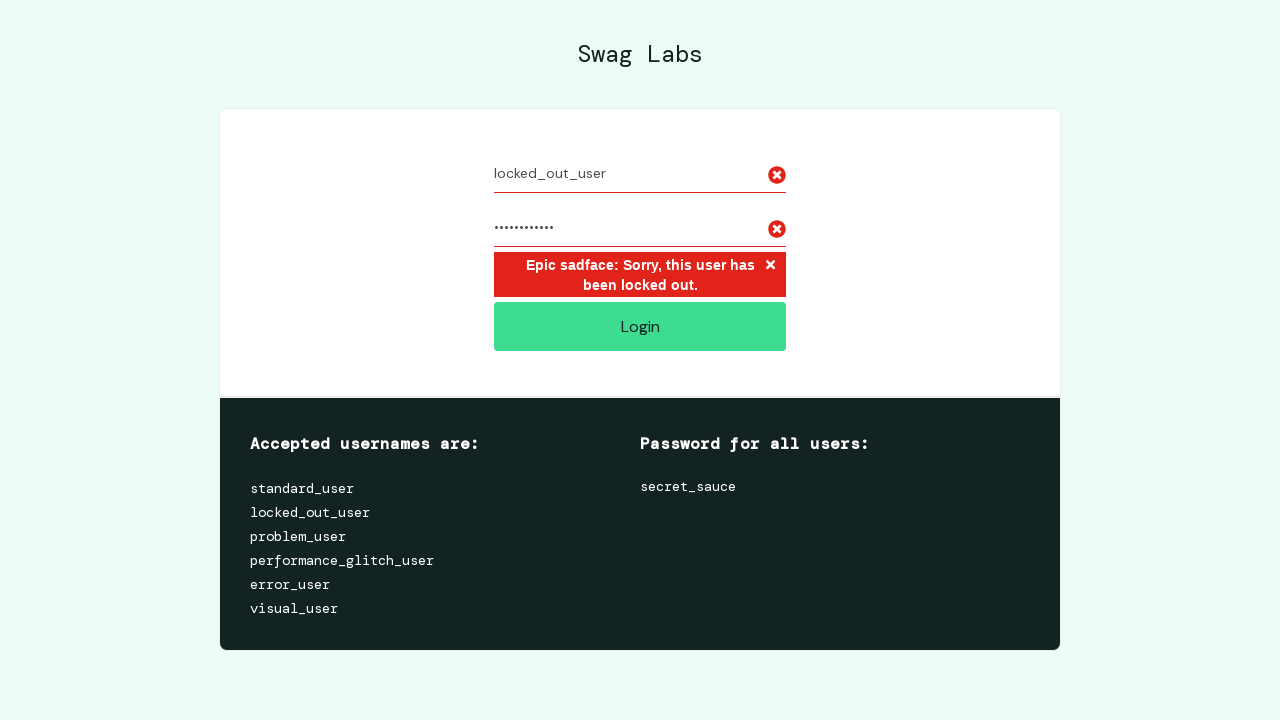

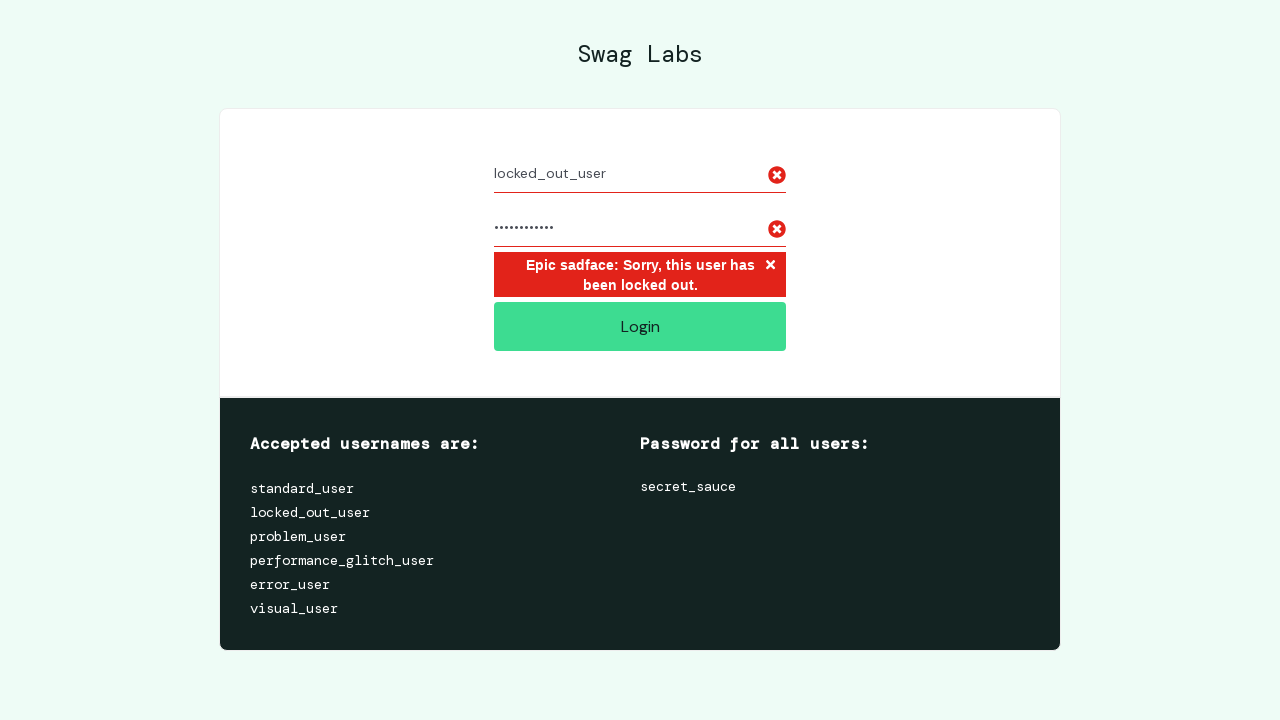